Tests scrollIntoView functionality by scrolling to the page footer

Starting URL: http://omayo.blogspot.com/

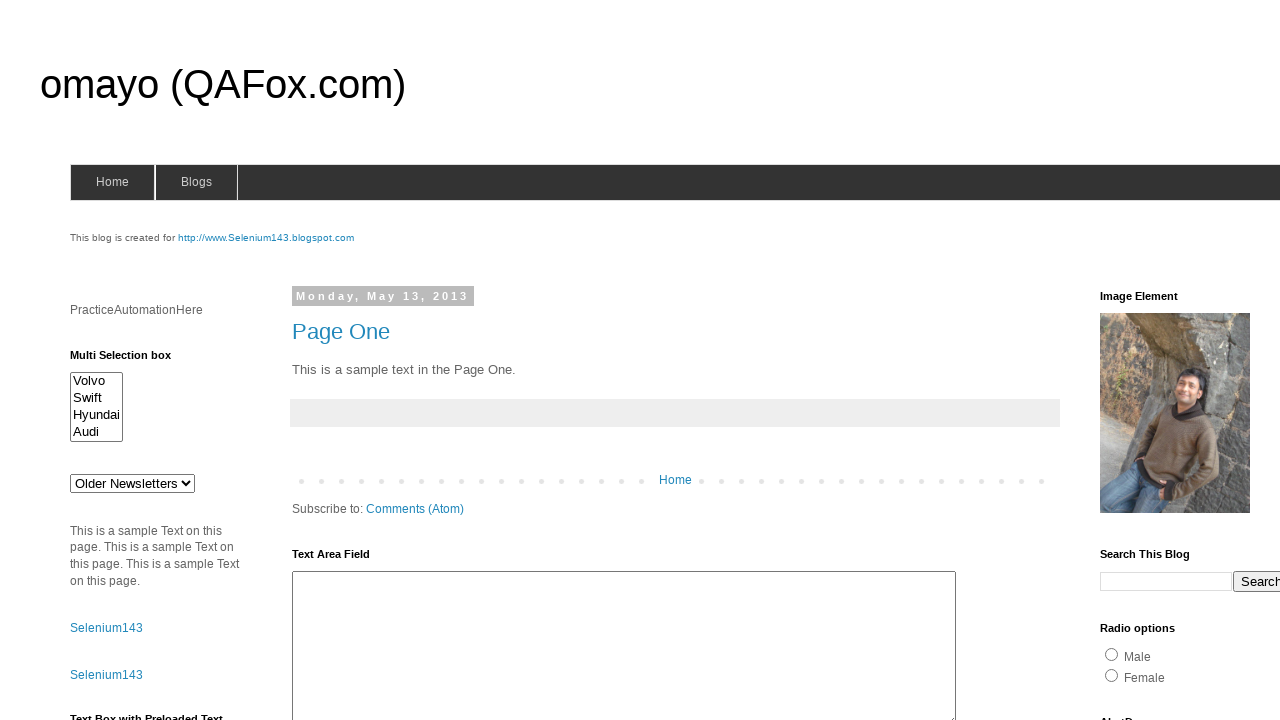

Scrolled footer element into view using scrollIntoView
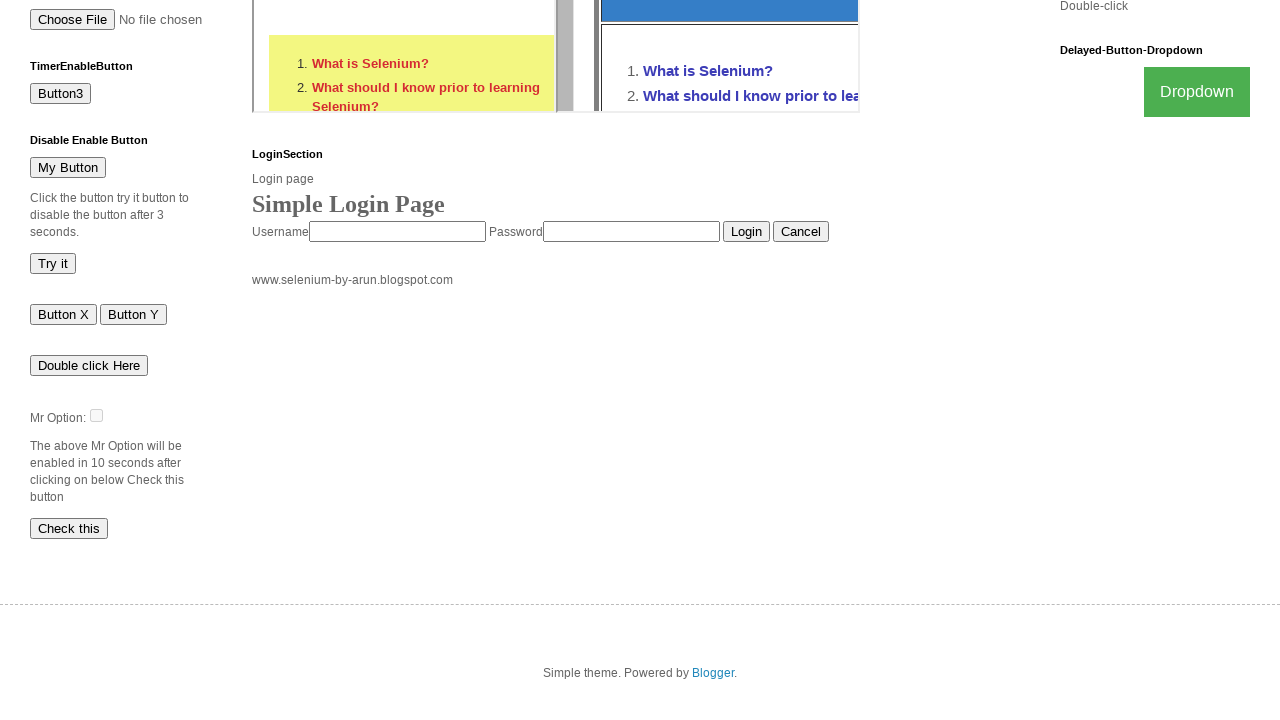

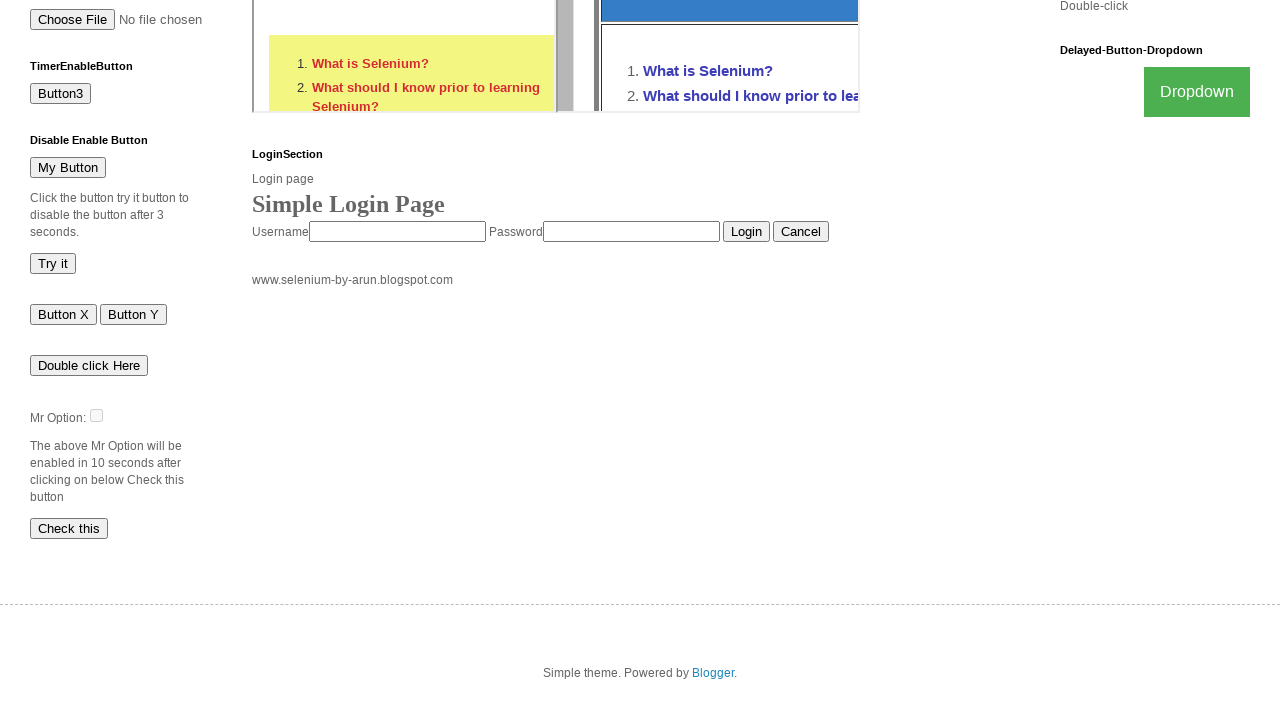